Tests successful registration by filling in the required fields (first name, last name, email) and verifying the success message

Starting URL: https://suninjuly.github.io/registration1.html

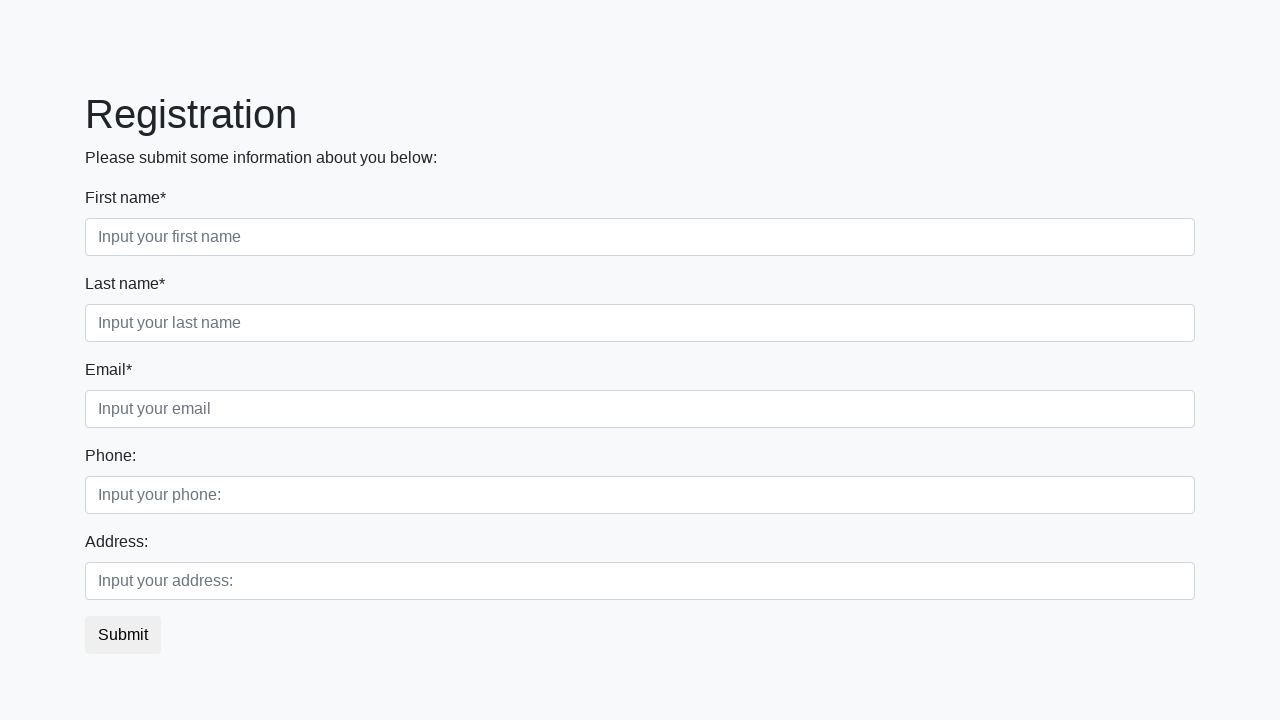

Filled first name field with 'John' on [placeholder='Input your first name']
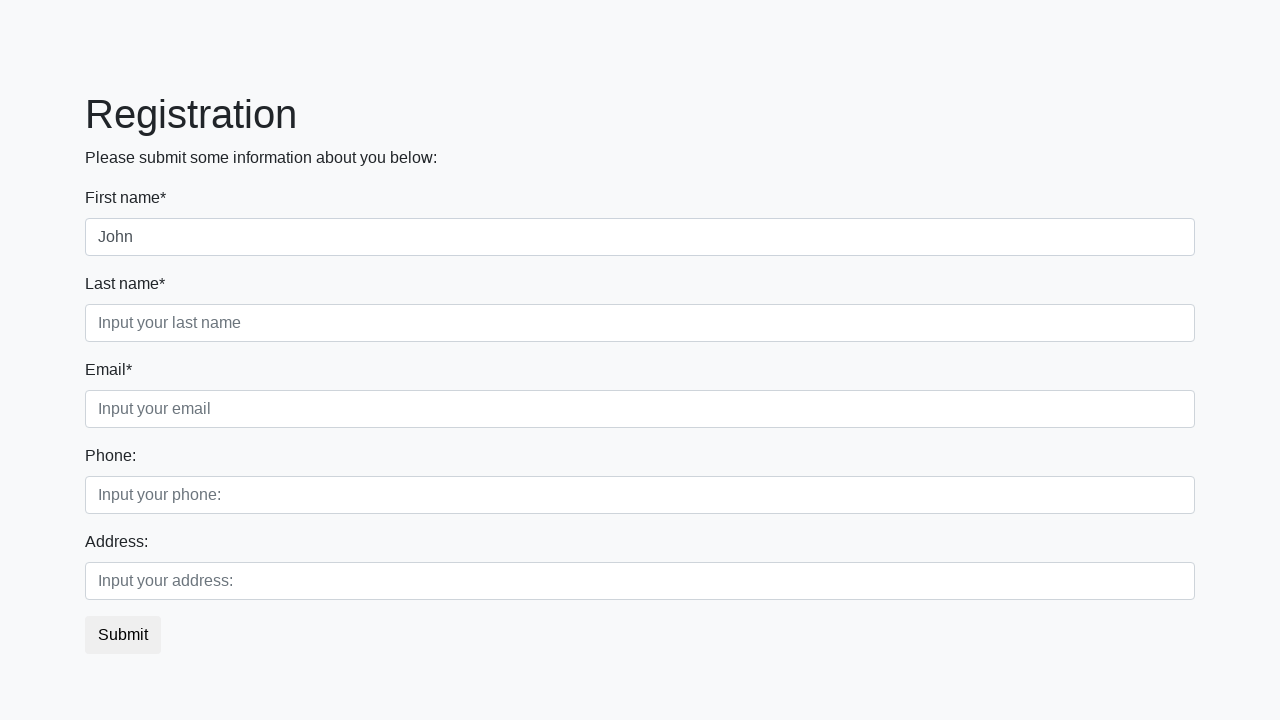

Filled last name field with 'Smith' on [placeholder='Input your last name']
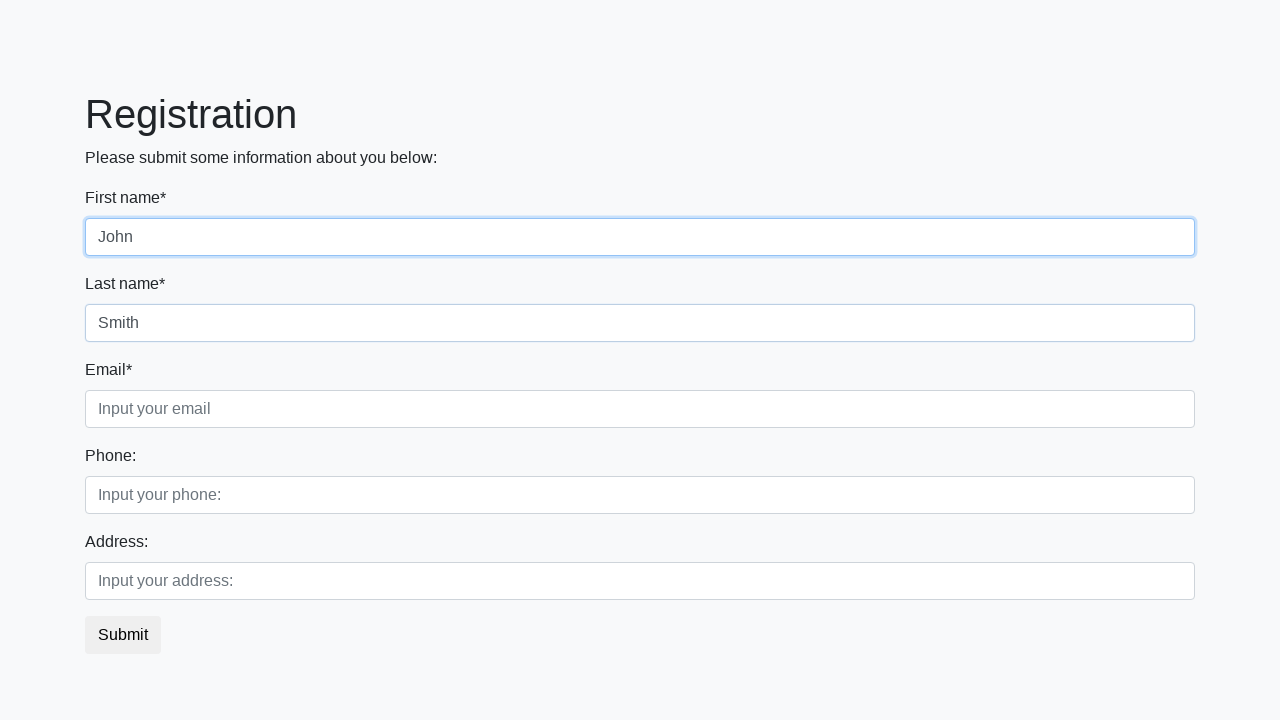

Filled email field with 'smith@gmail.com' on [placeholder='Input your email']
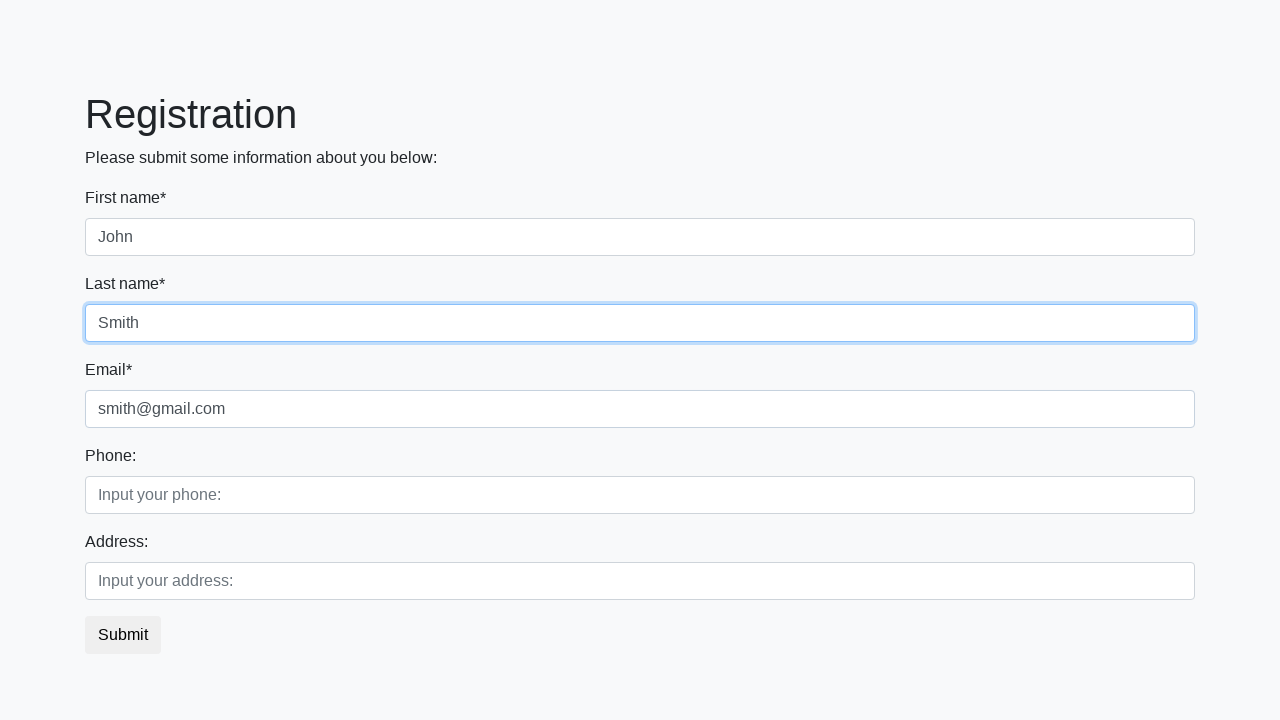

Clicked submit button to register at (123, 635) on [type='submit']
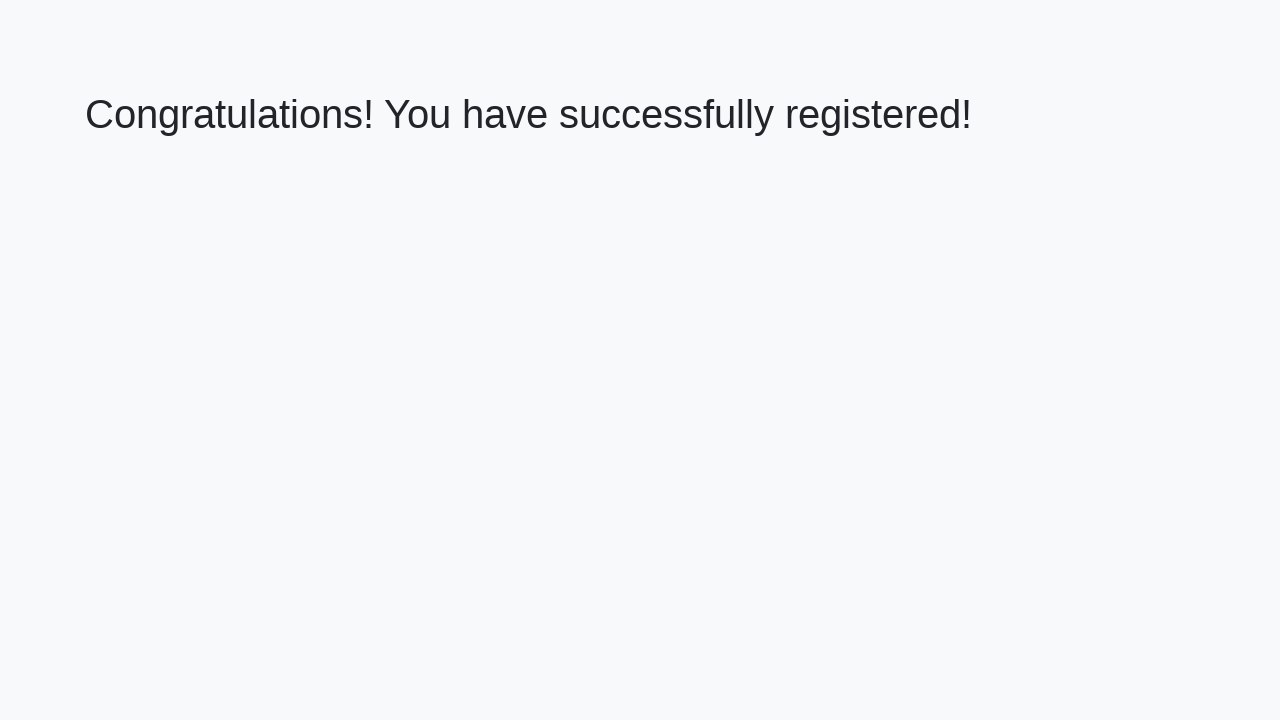

Success message header loaded
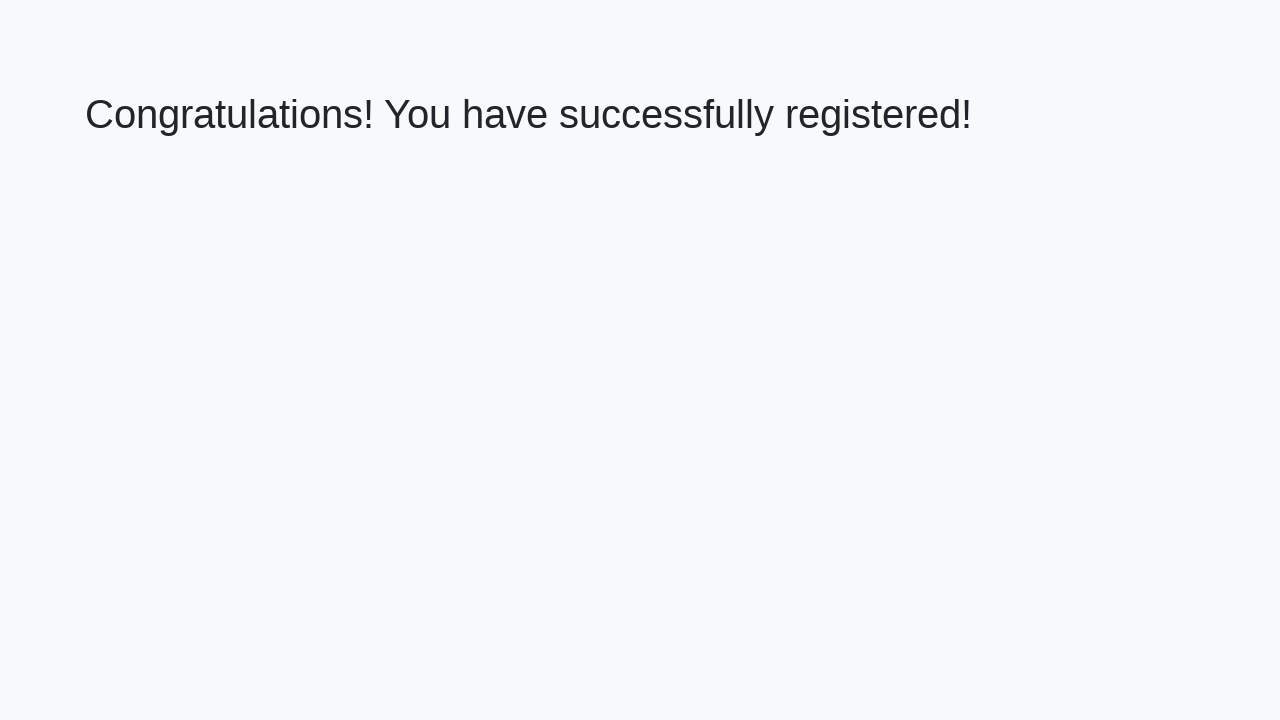

Located success header element
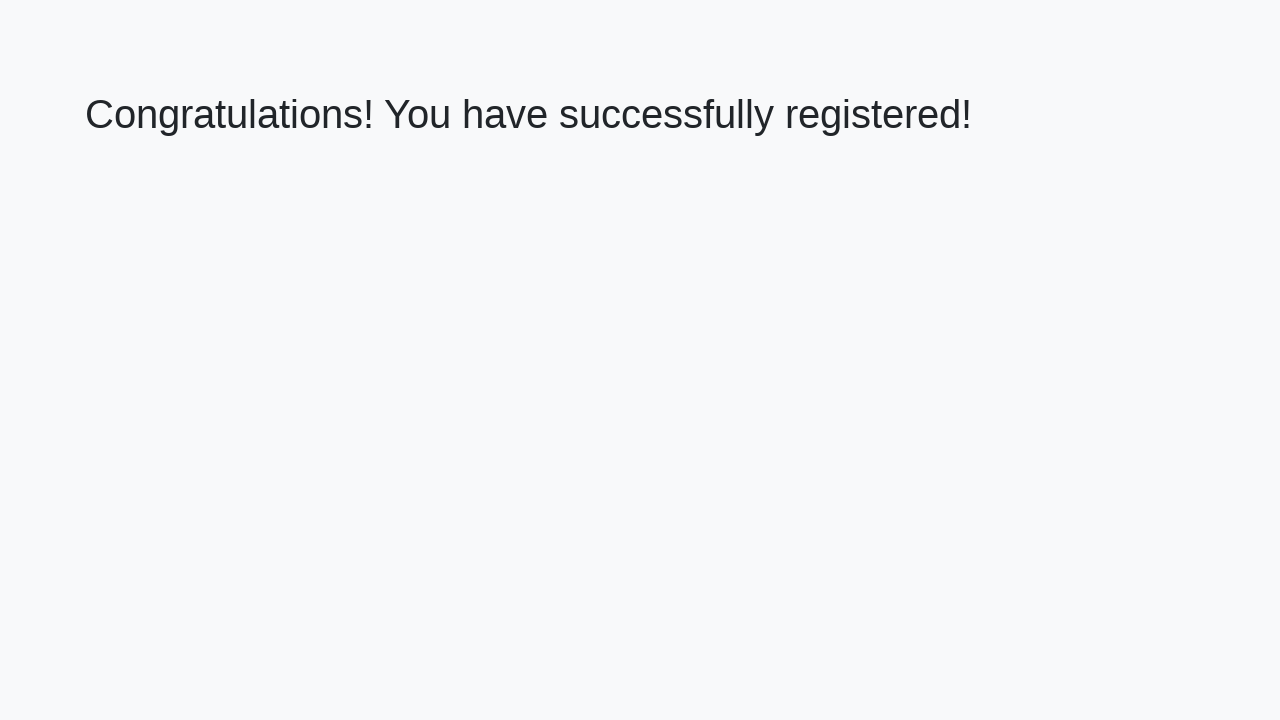

Verified success message: 'Congratulations! You have successfully registered!'
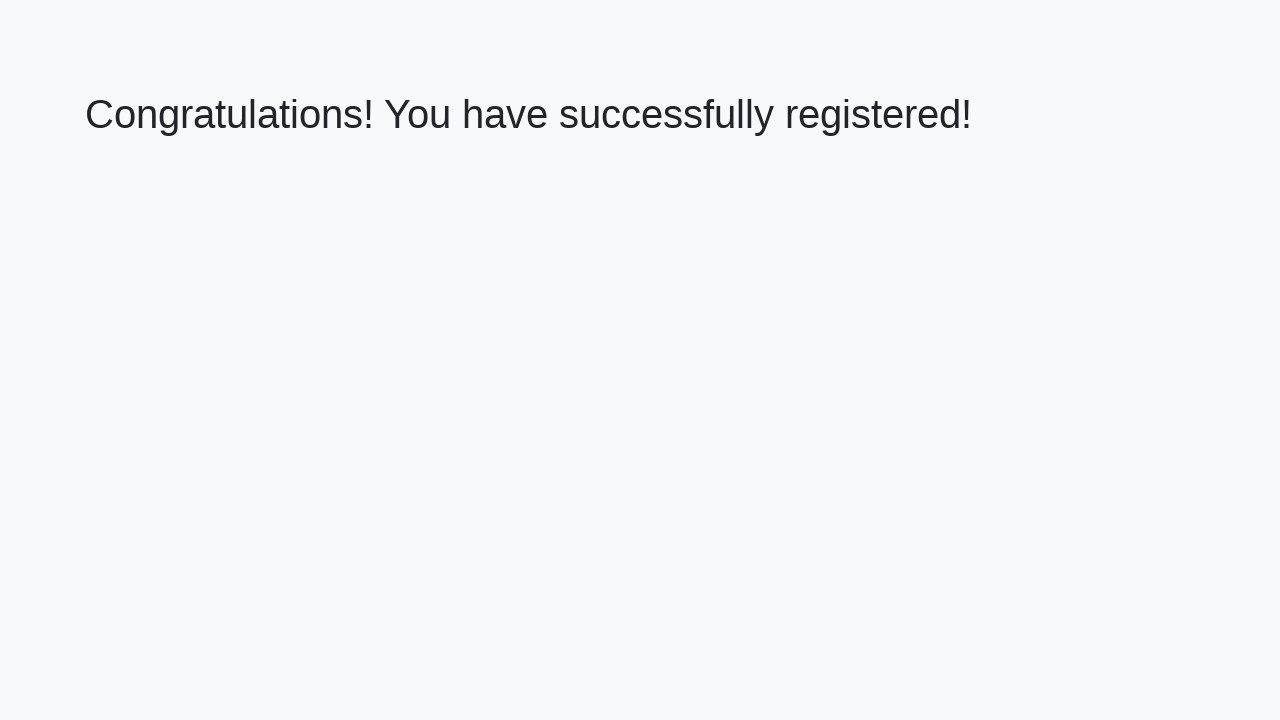

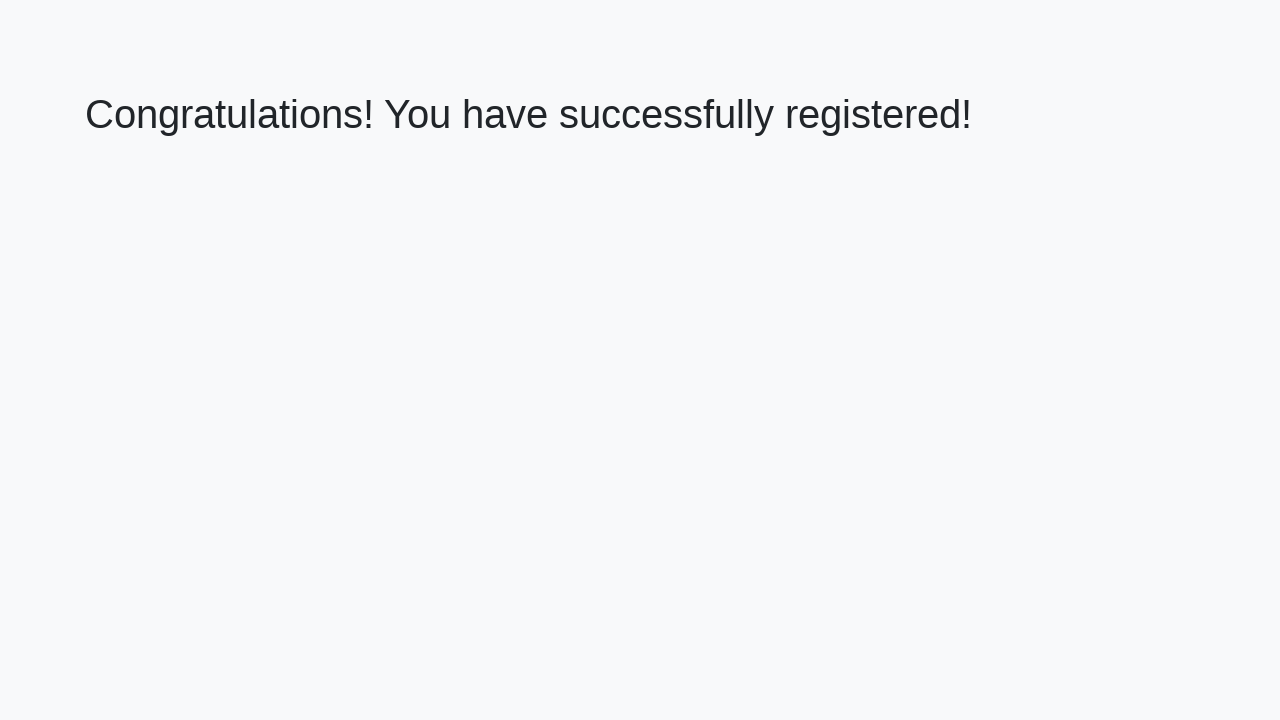